Tests keyboard interaction by entering text in capital letters using the Shift key modifier in first name and last name fields

Starting URL: https://awesomeqa.com/practice.html

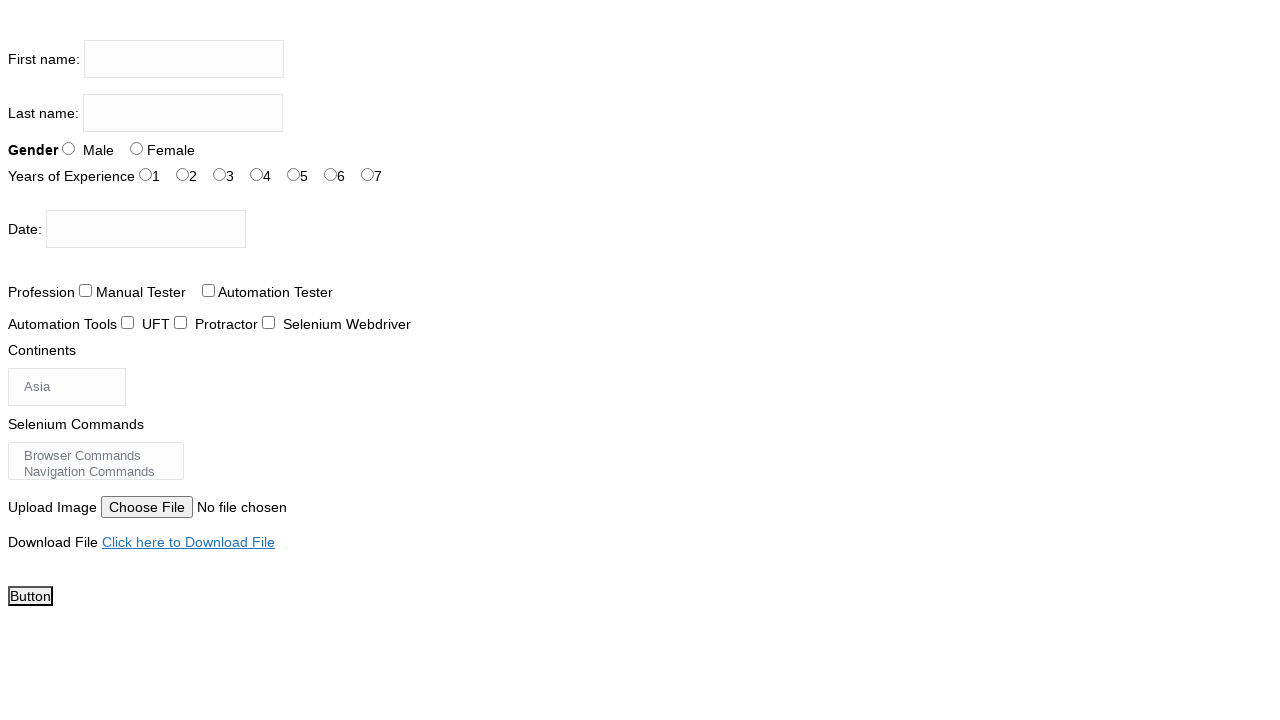

Located first name input field
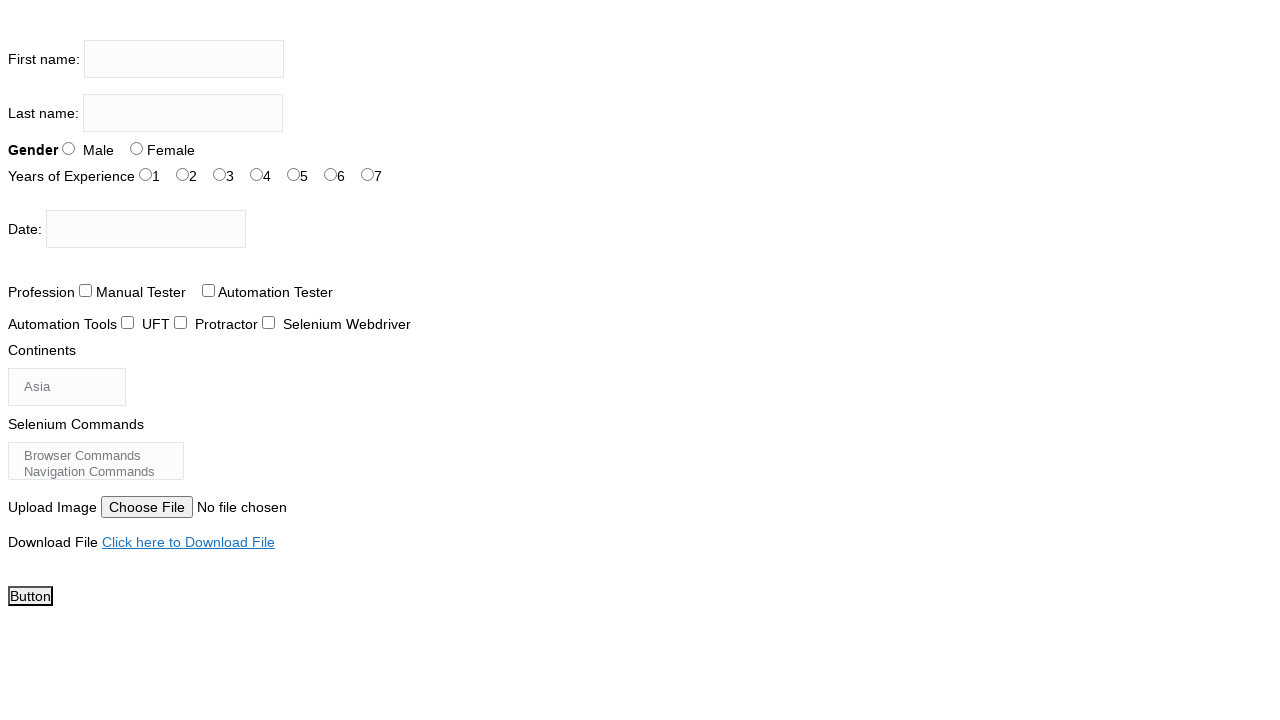

Clicked on first name input field at (184, 59) on xpath=//input[@name='firstname']
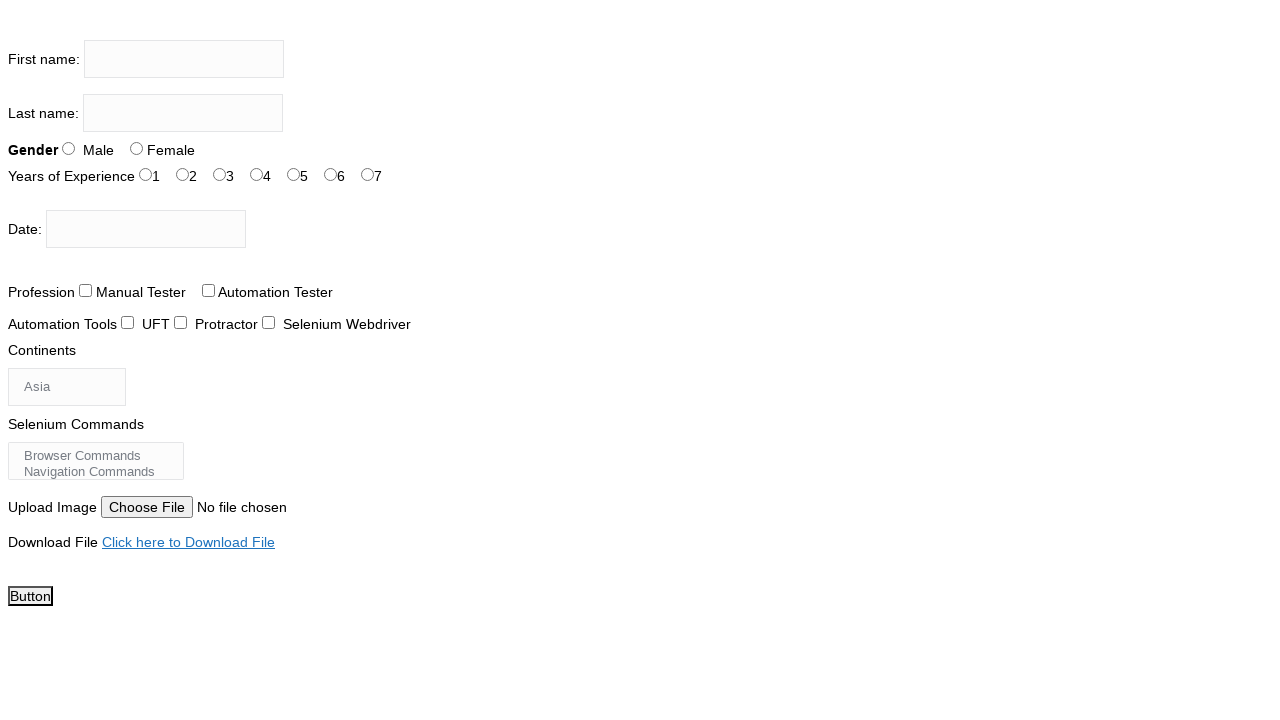

Pressed Shift key down
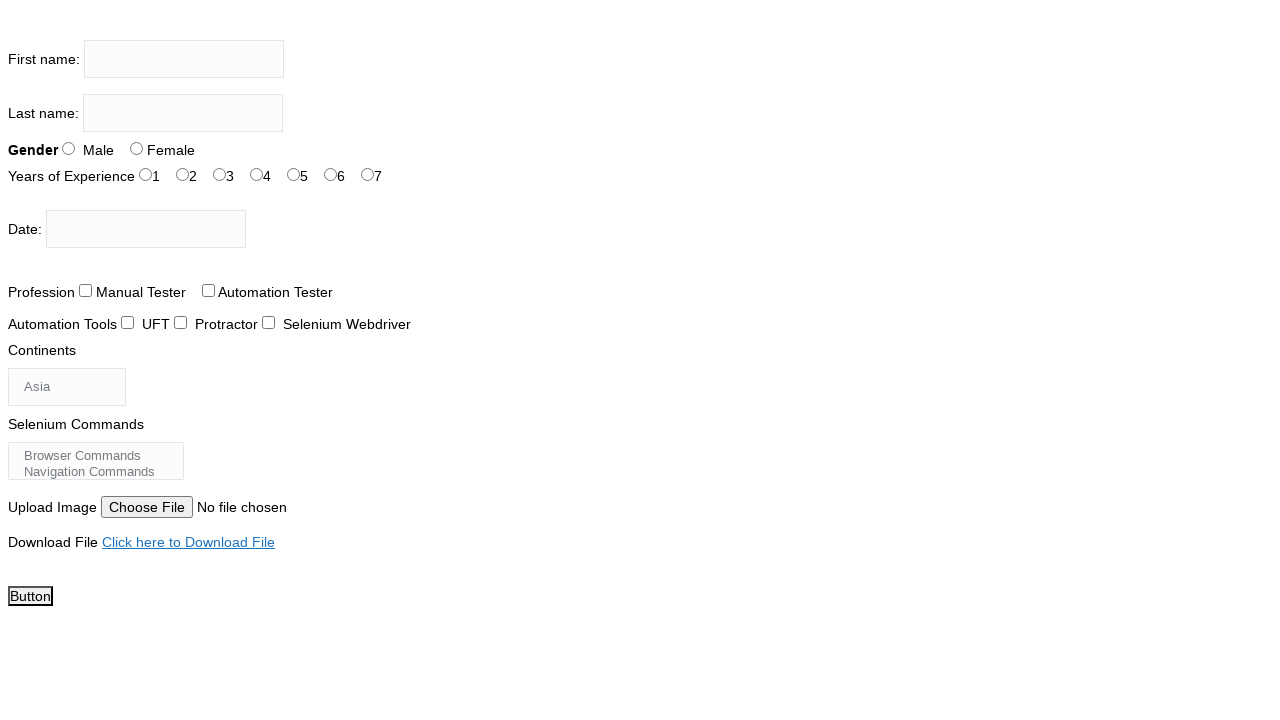

Typed 'its a capital case' in first name field with Shift modifier
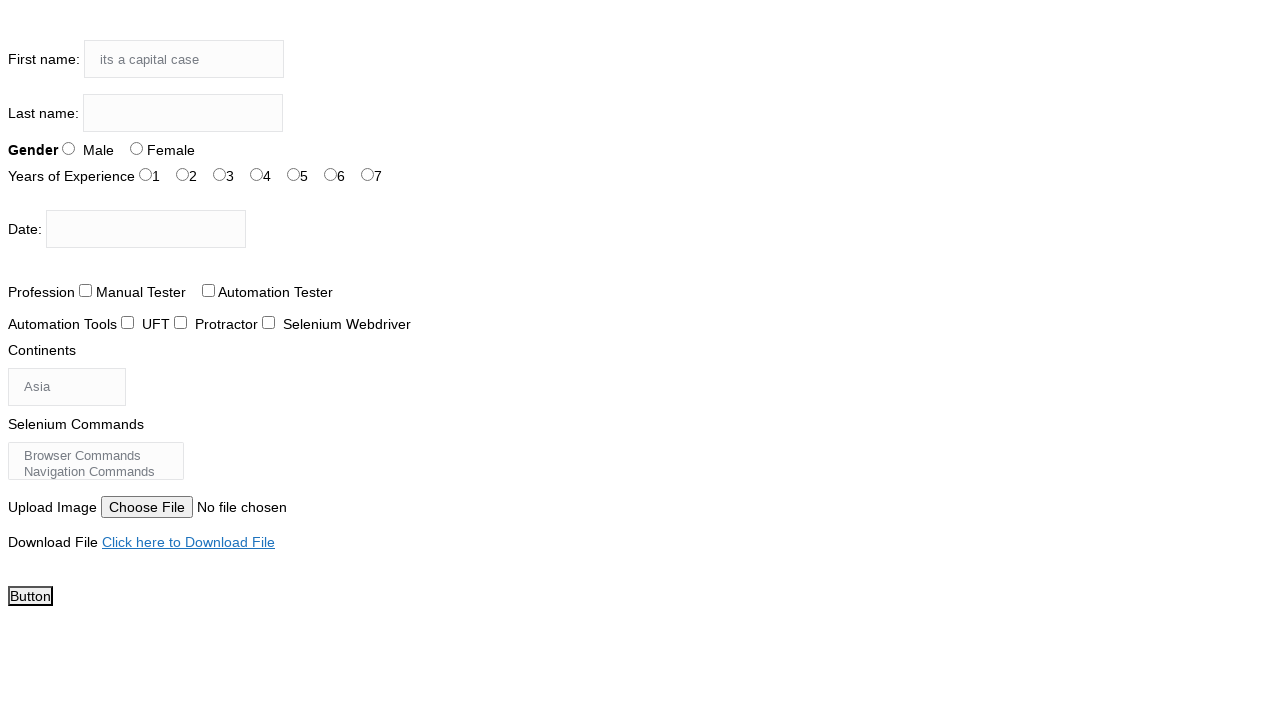

Released Shift key
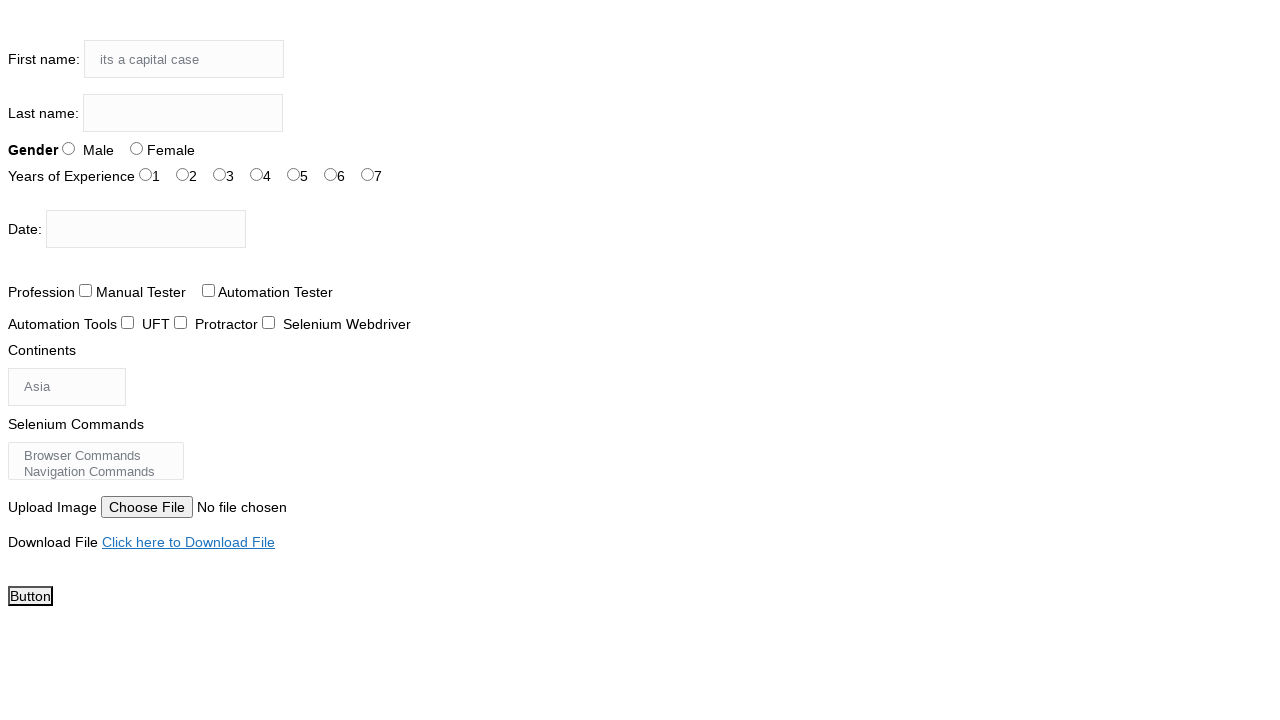

Located last name input field
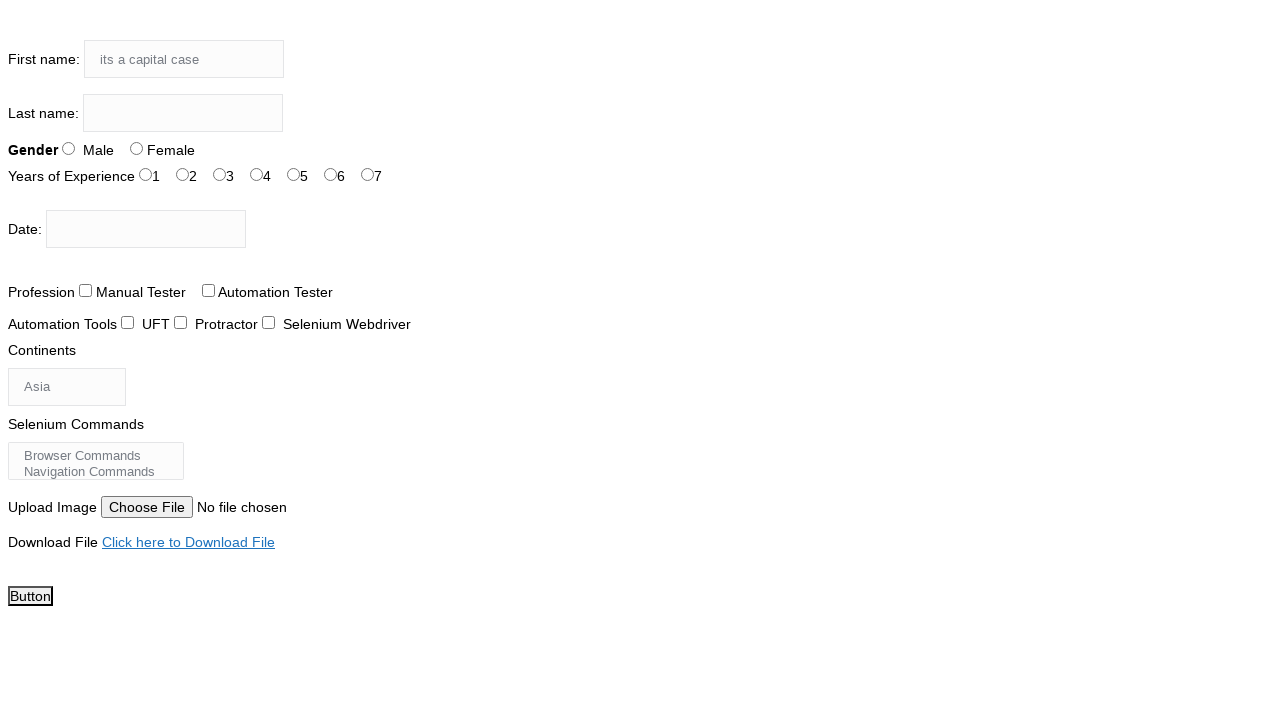

Clicked on last name input field at (183, 113) on xpath=//input[@name='lastname']
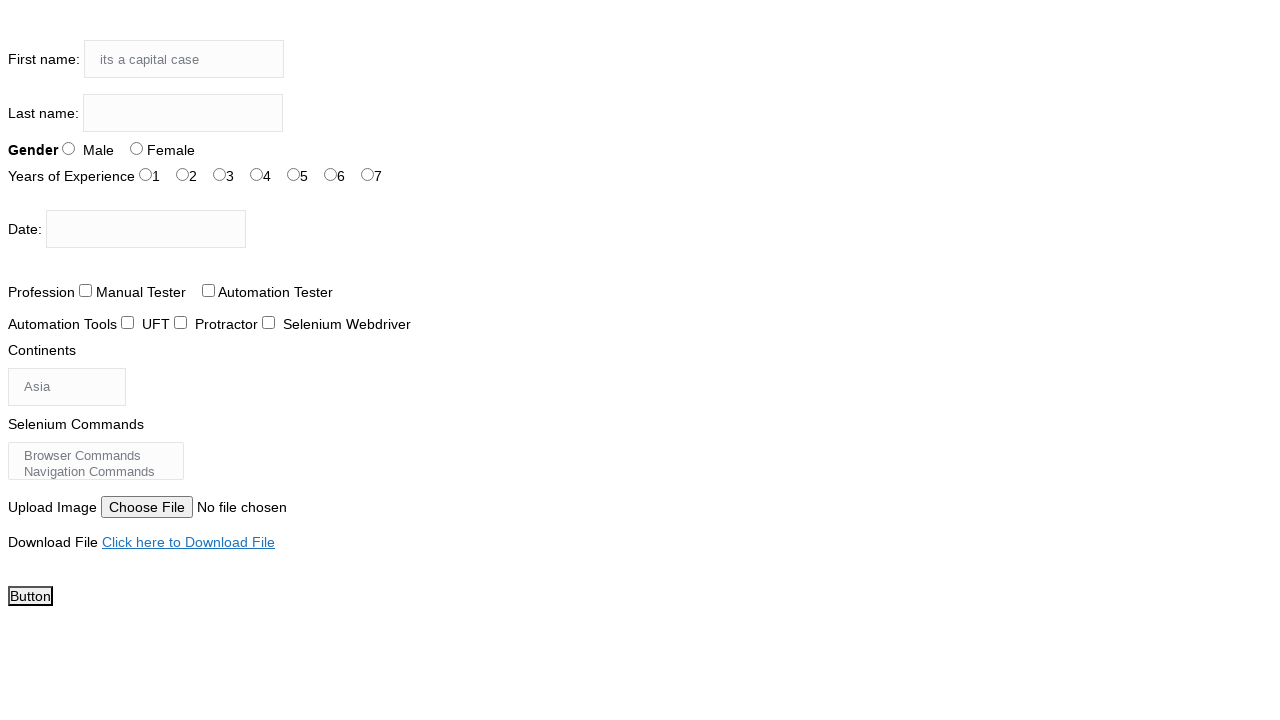

Pressed Shift key down
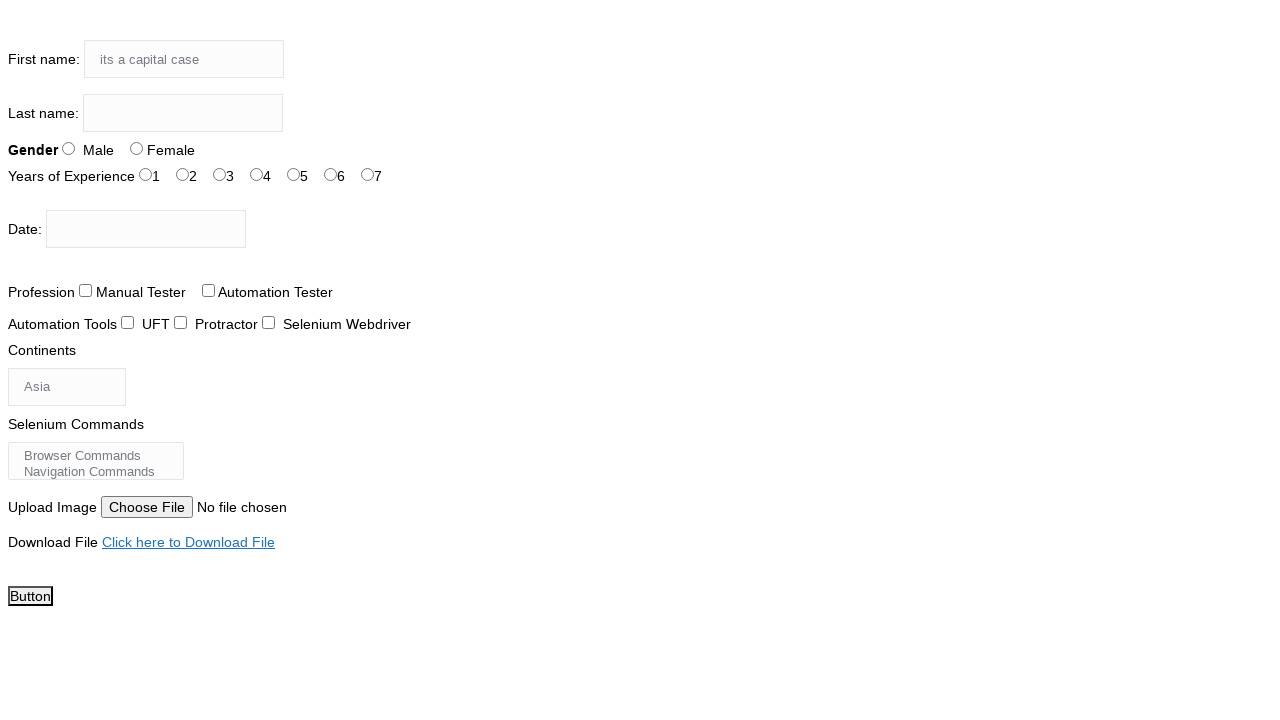

Typed 'it's a capita case' in last name field with Shift modifier
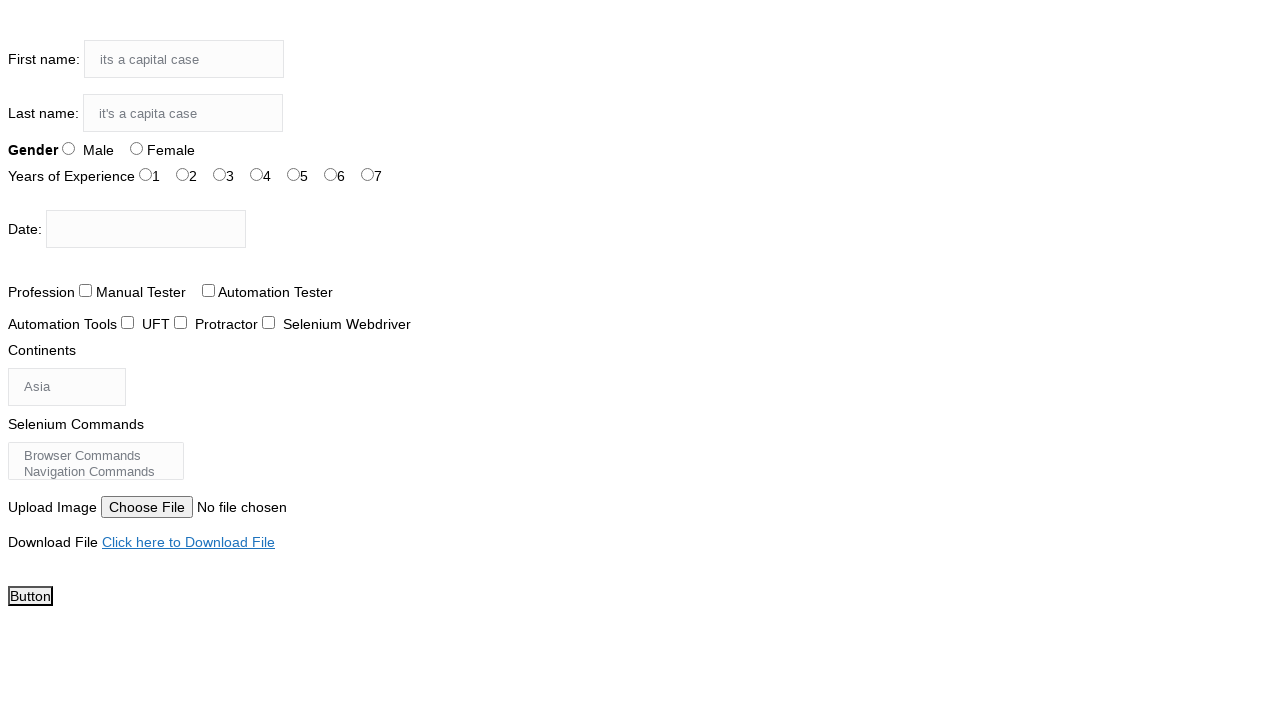

Released Shift key
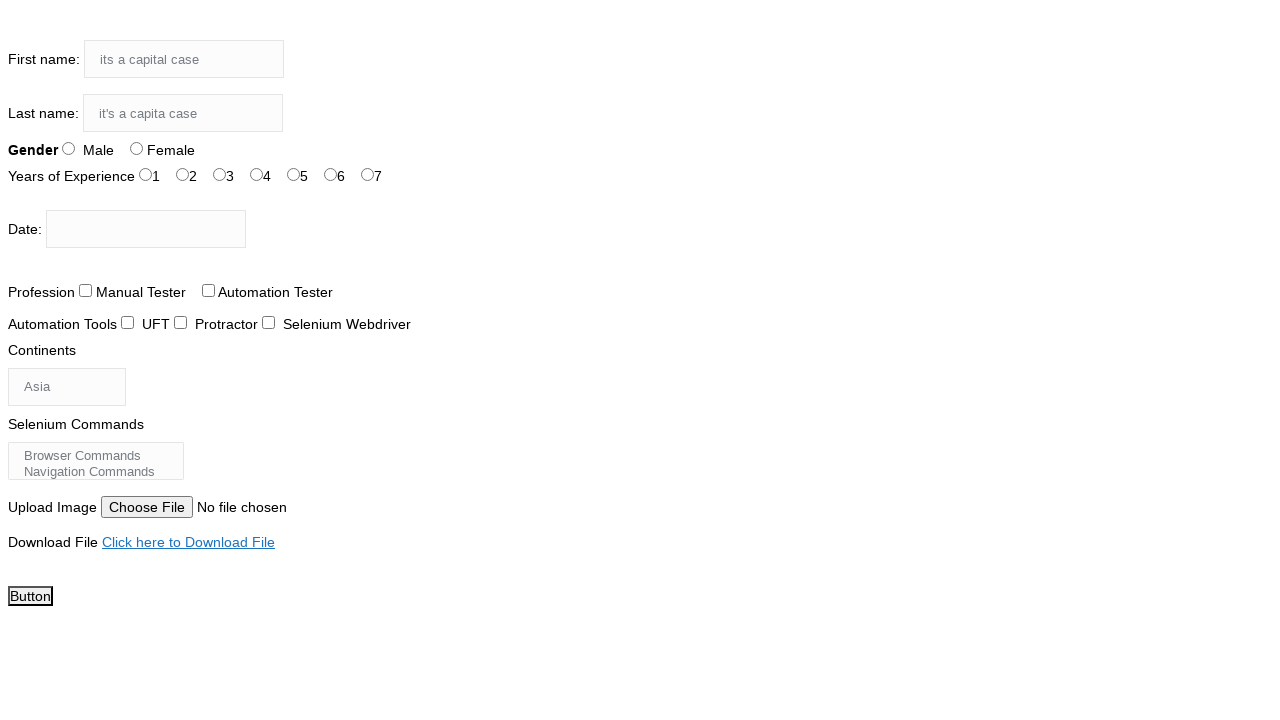

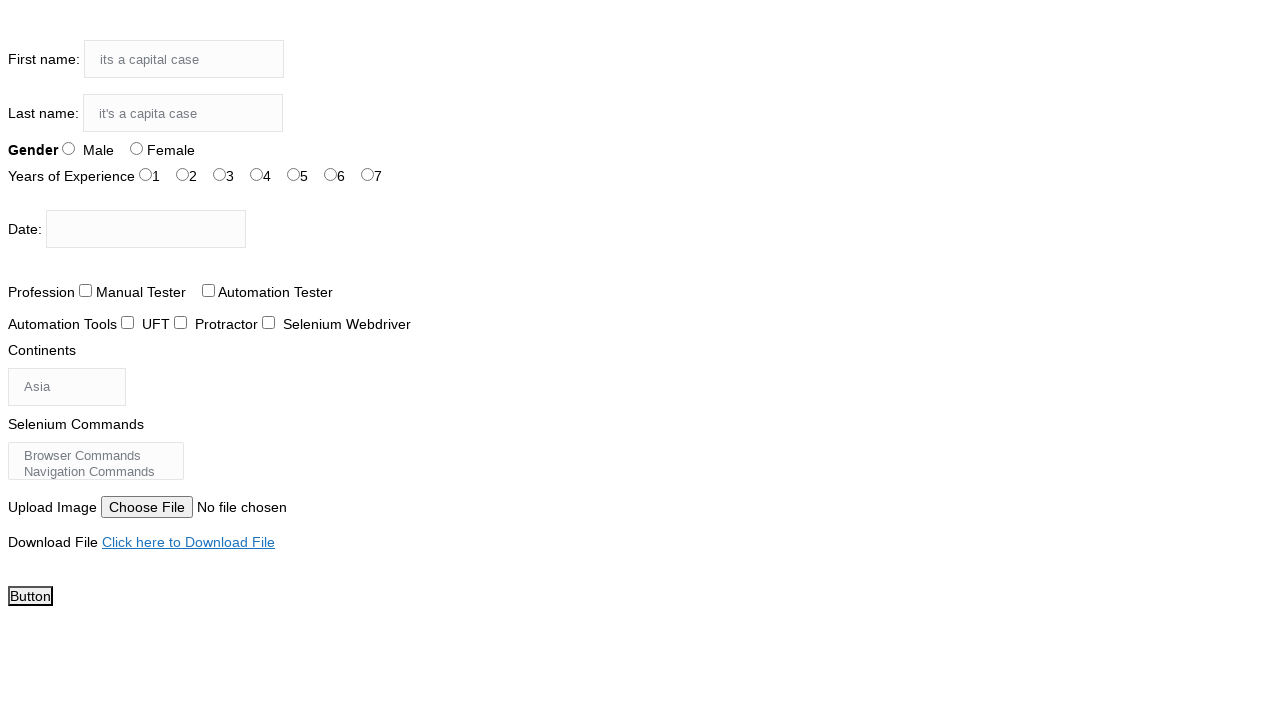